Tests the add/remove elements functionality by clicking the "Add Element" button 5 times and verifying that 5 delete buttons are created.

Starting URL: http://the-internet.herokuapp.com/add_remove_elements/

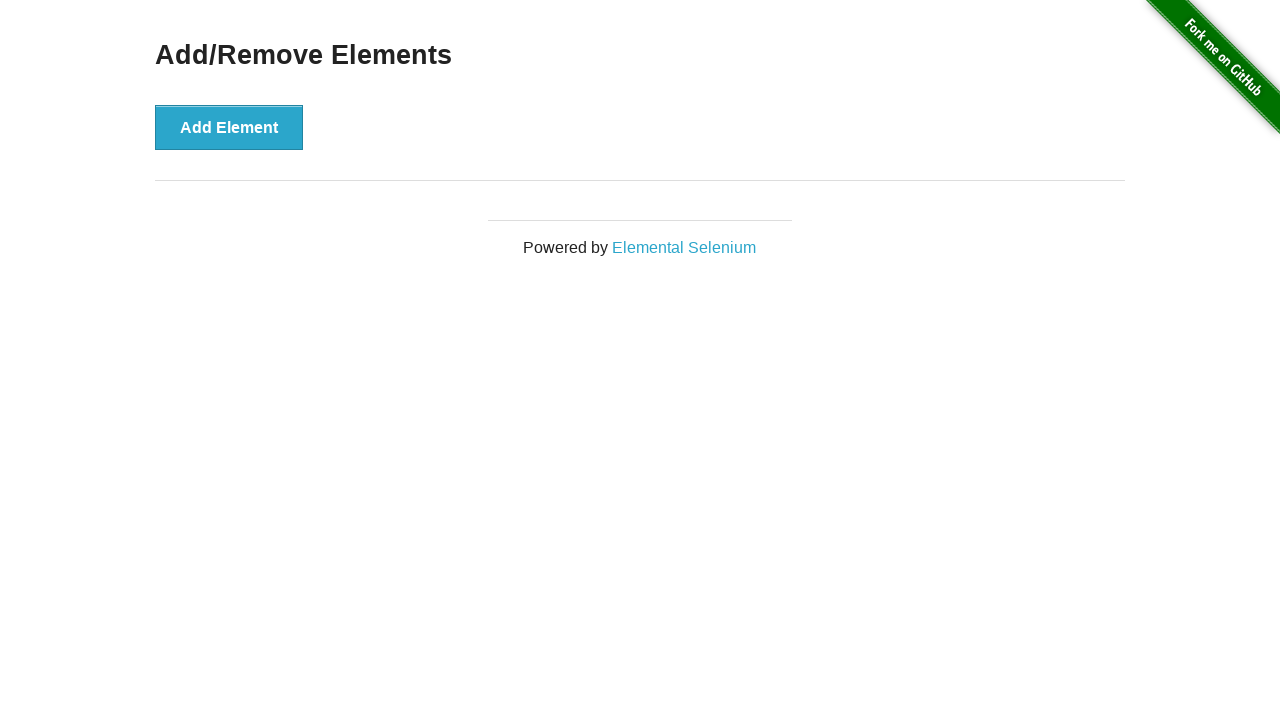

Clicked 'Add Element' button (iteration 1/5) at (229, 127) on xpath=//button[contains(text(),'Add Element')]
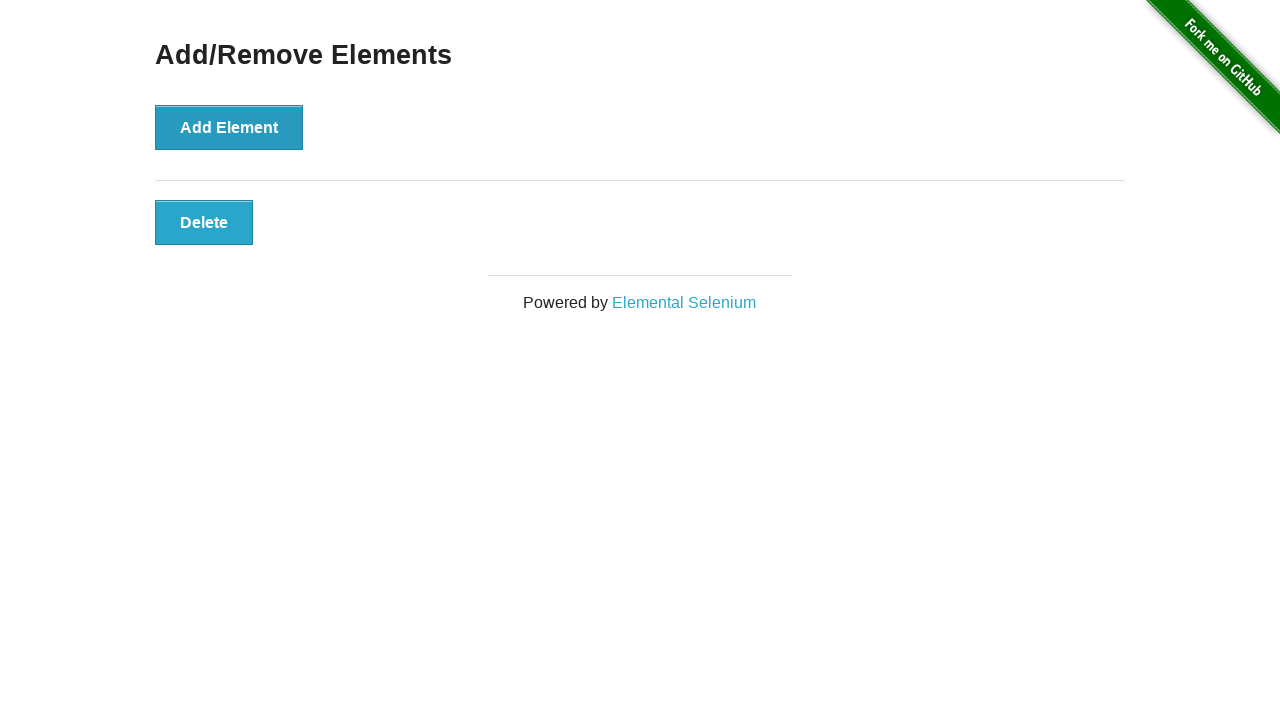

Clicked 'Add Element' button (iteration 2/5) at (229, 127) on xpath=//button[contains(text(),'Add Element')]
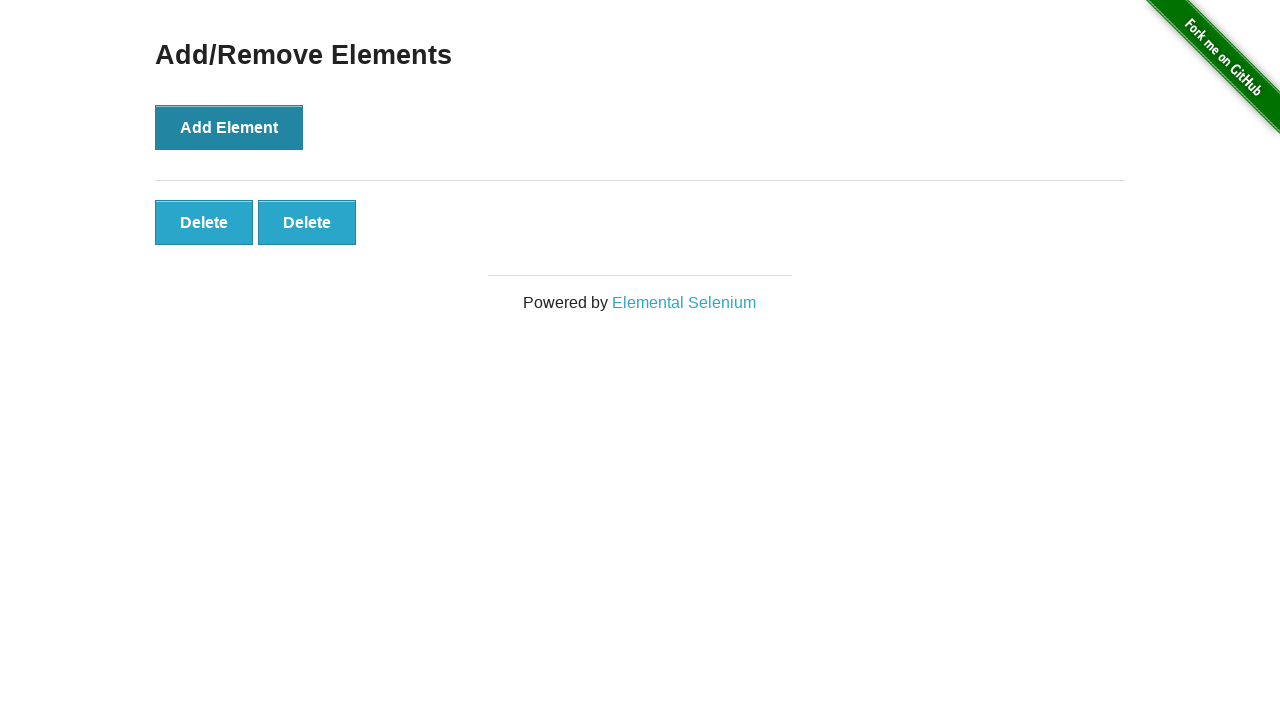

Clicked 'Add Element' button (iteration 3/5) at (229, 127) on xpath=//button[contains(text(),'Add Element')]
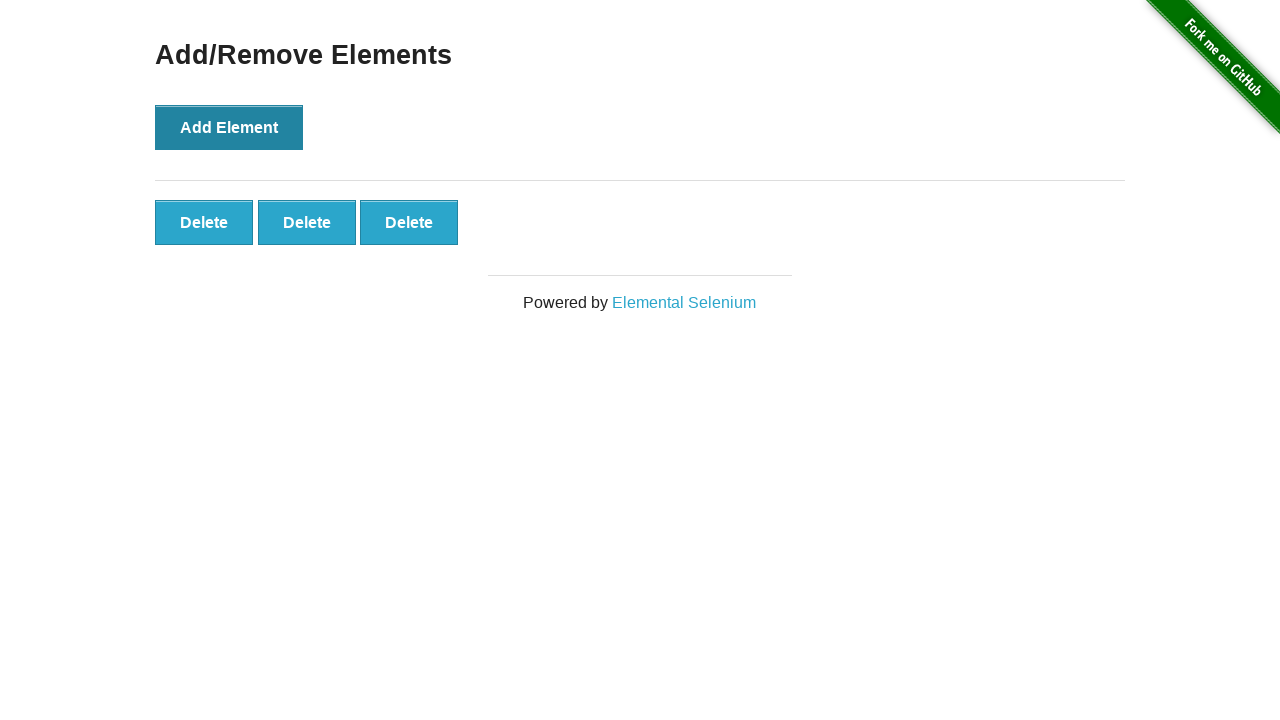

Clicked 'Add Element' button (iteration 4/5) at (229, 127) on xpath=//button[contains(text(),'Add Element')]
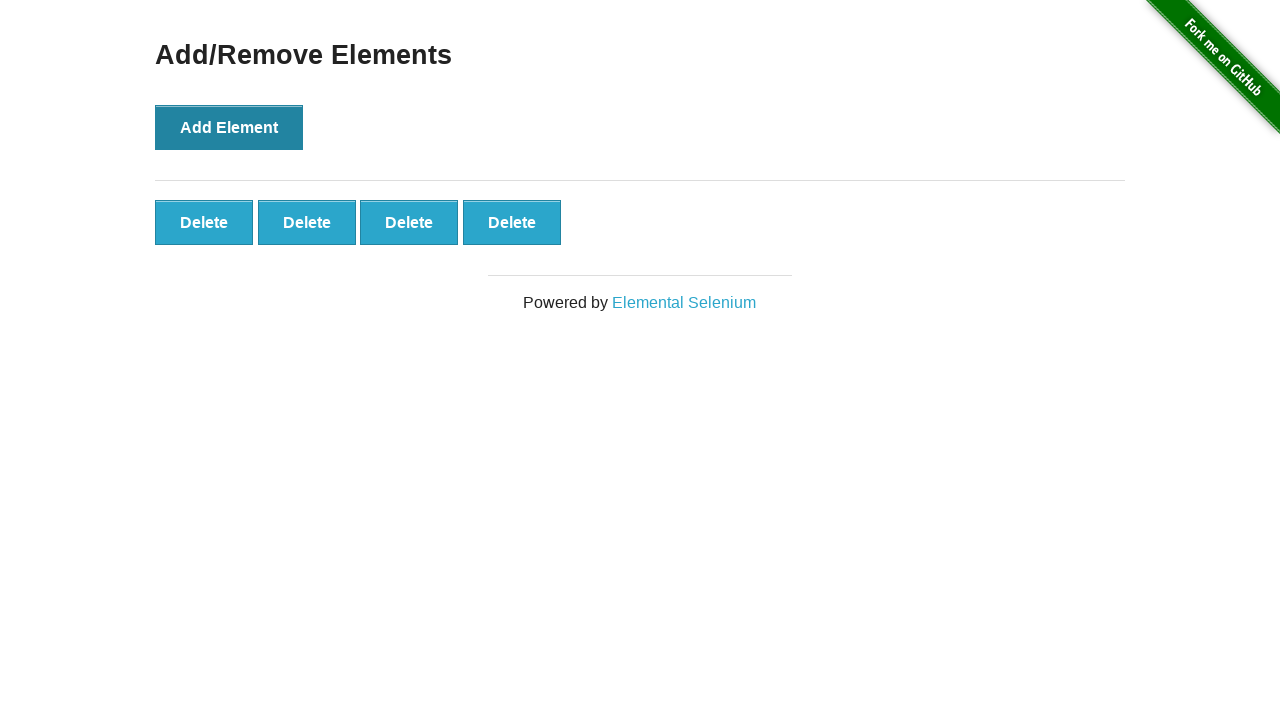

Clicked 'Add Element' button (iteration 5/5) at (229, 127) on xpath=//button[contains(text(),'Add Element')]
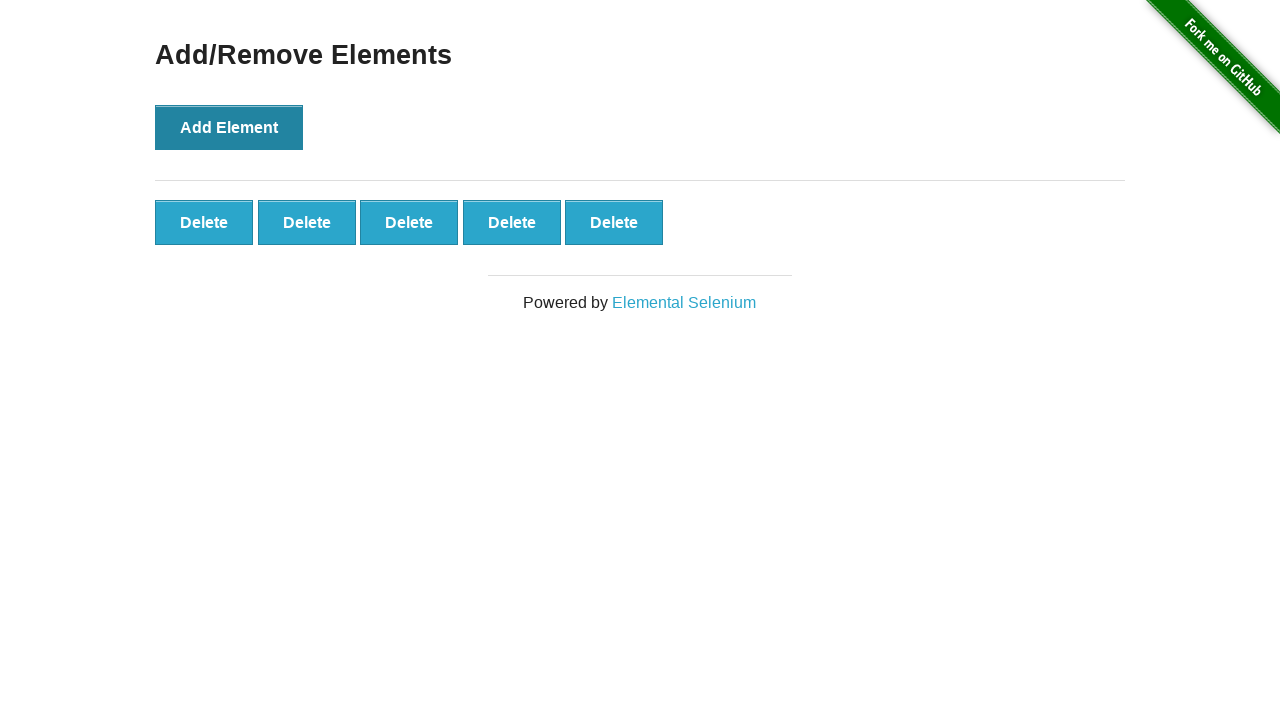

Waited for delete buttons to appear
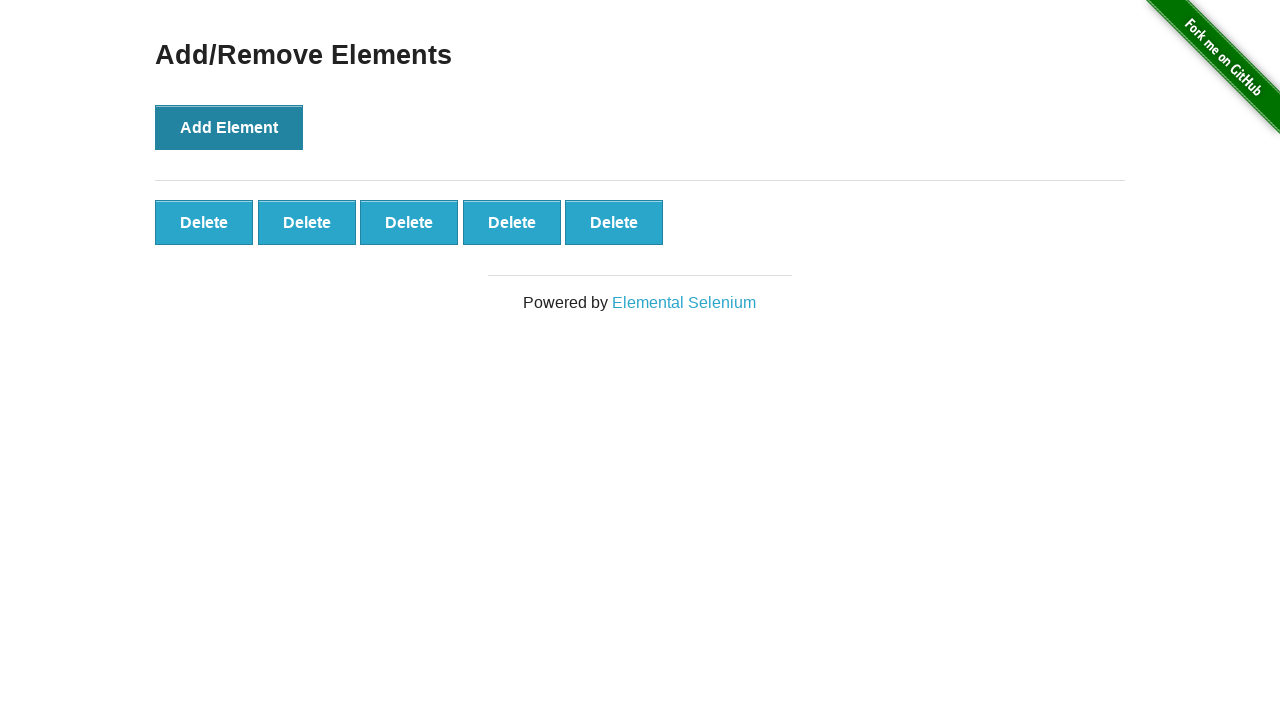

Verified all 5 delete buttons are loaded
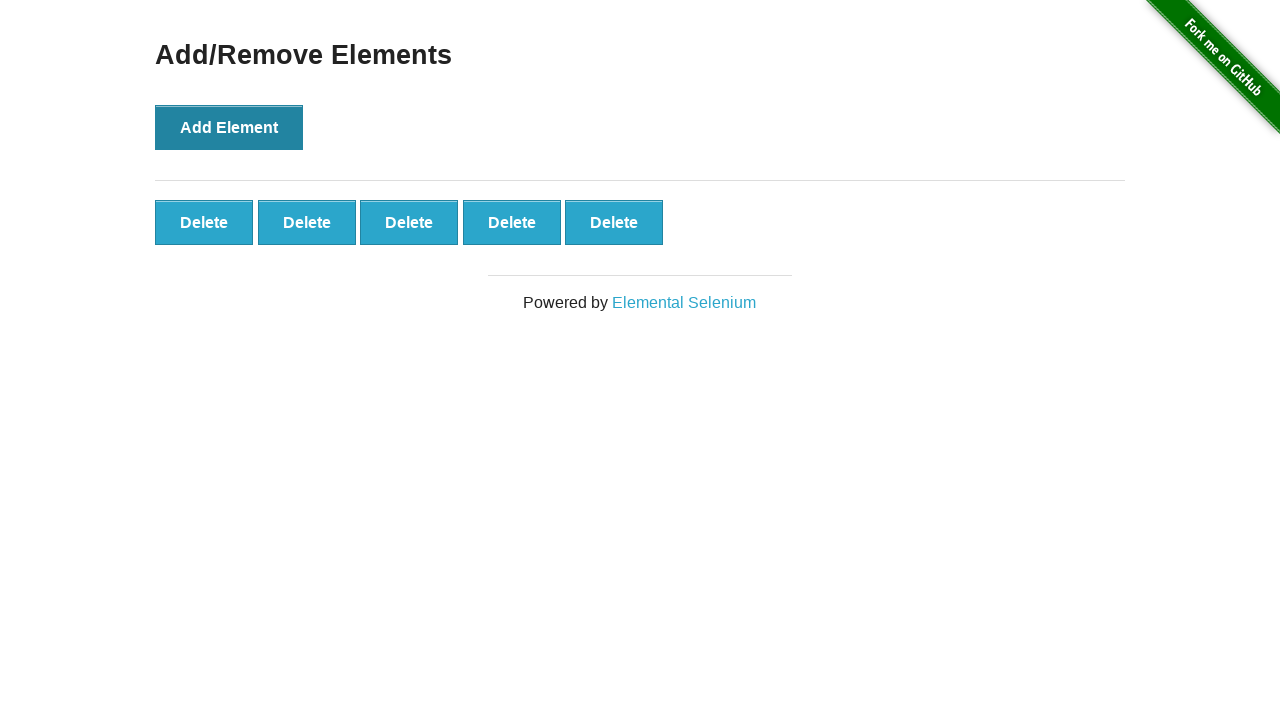

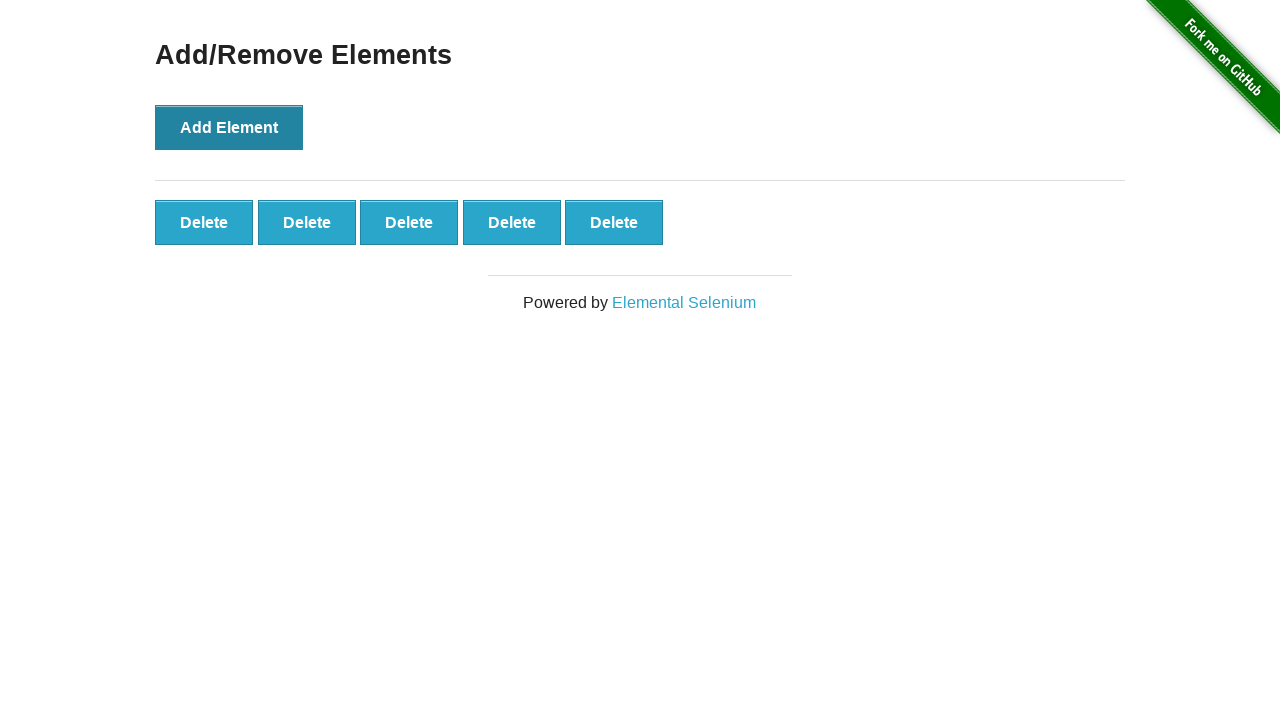